Tests table filtering by entering "United States" in the search box and verifying filtered results

Starting URL: https://selectorshub.com/xpath-practice-page/

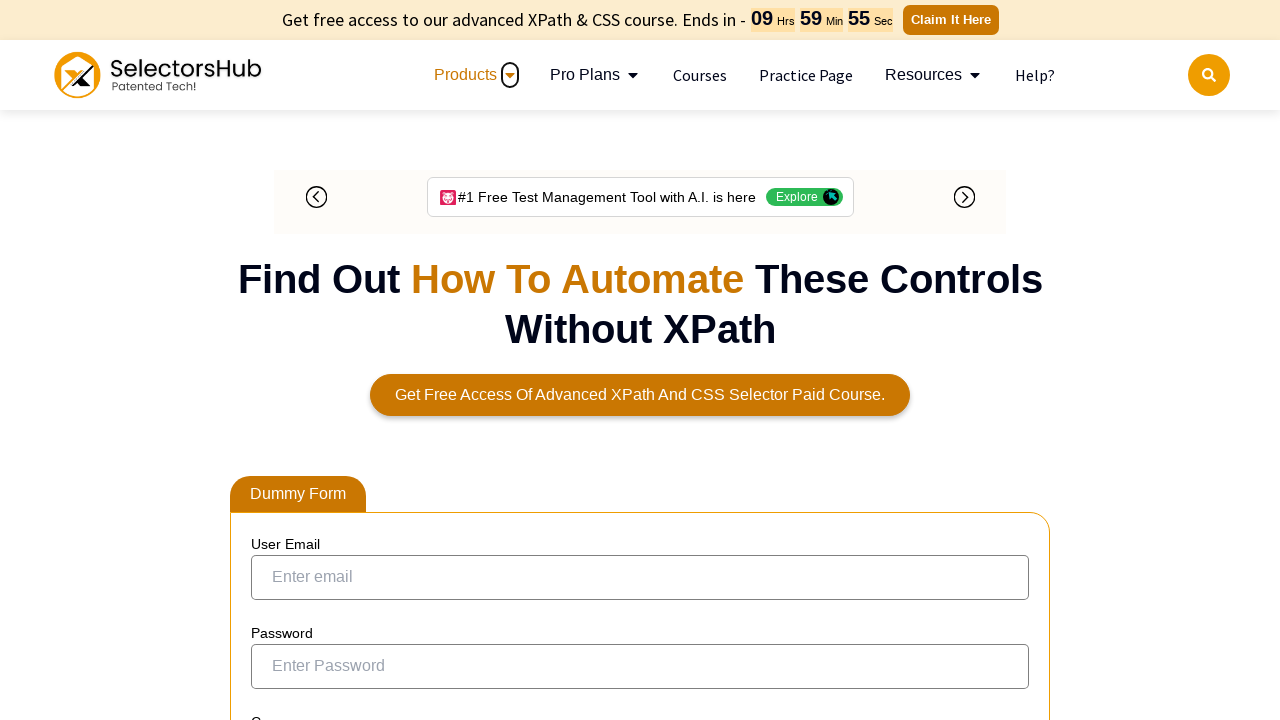

Entered 'United States' in table search box on input[aria-controls='tablepress-1']
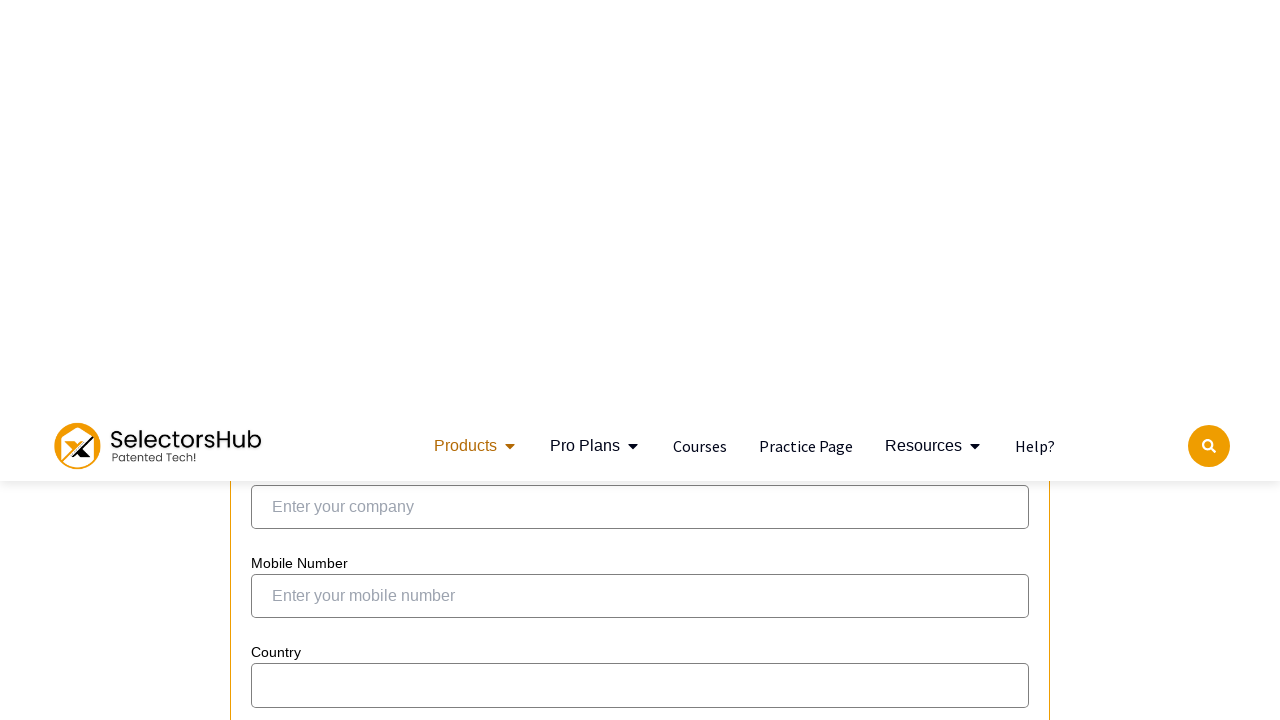

Table filtered results loaded with 'United States' entries
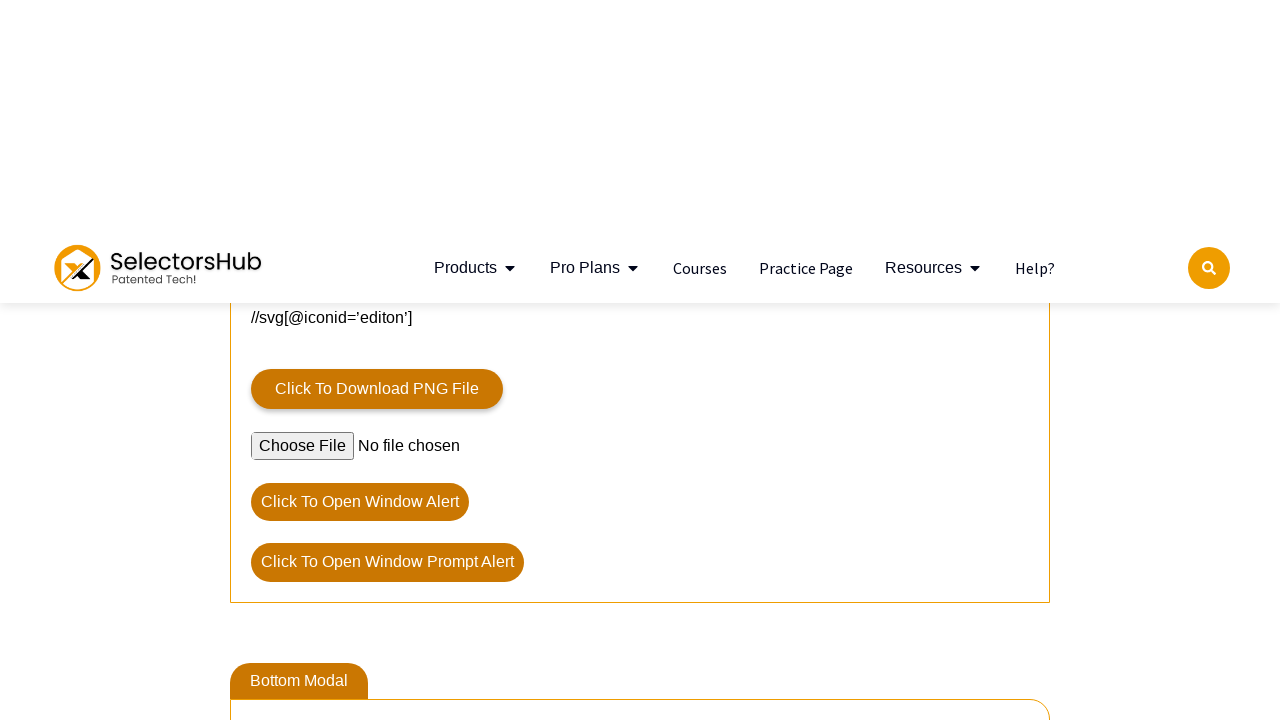

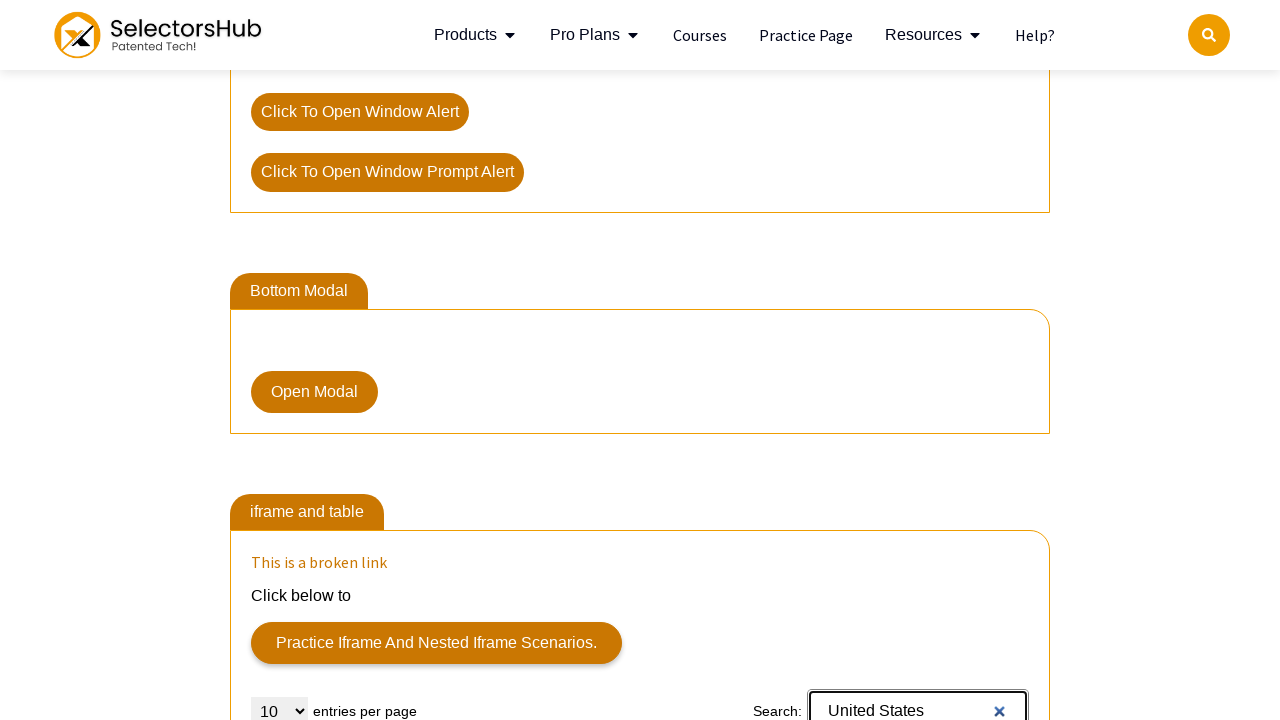